Tests that todo data persists after page reload, verifying items and their completion states are maintained.

Starting URL: https://demo.playwright.dev/todomvc

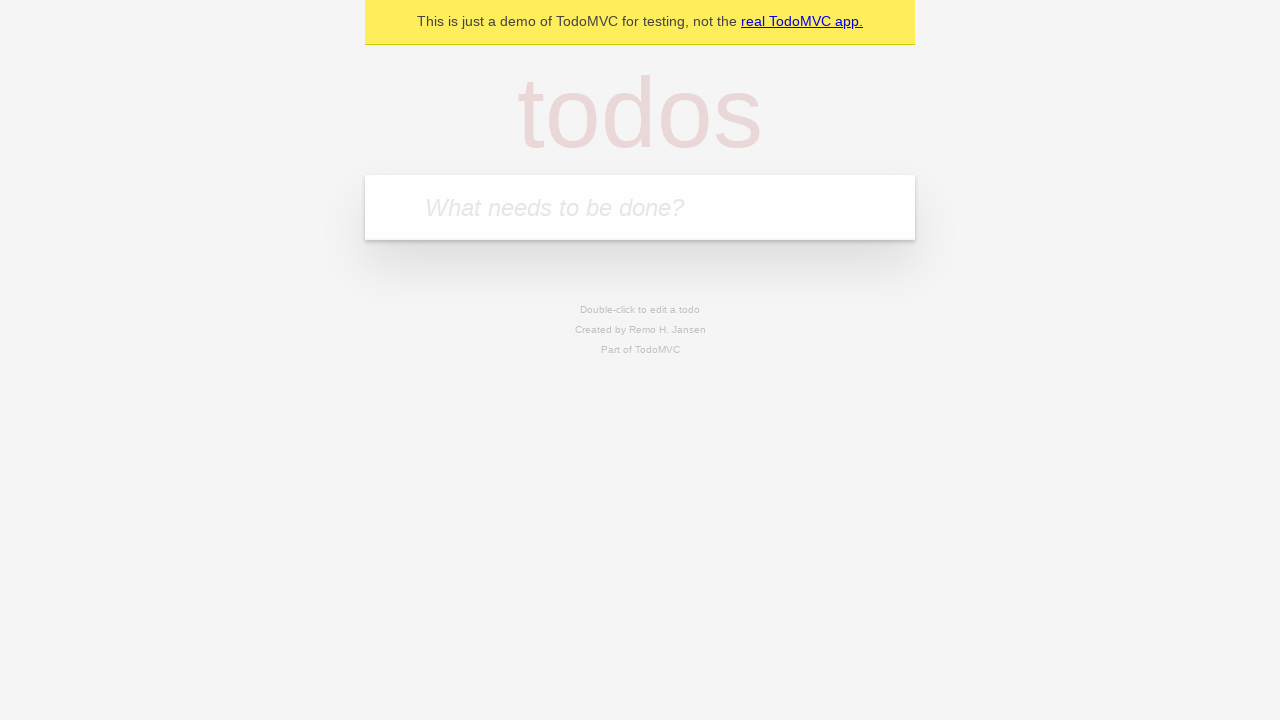

Filled input field with first todo item 'buy some cheese' on internal:attr=[placeholder="What needs to be done?"i]
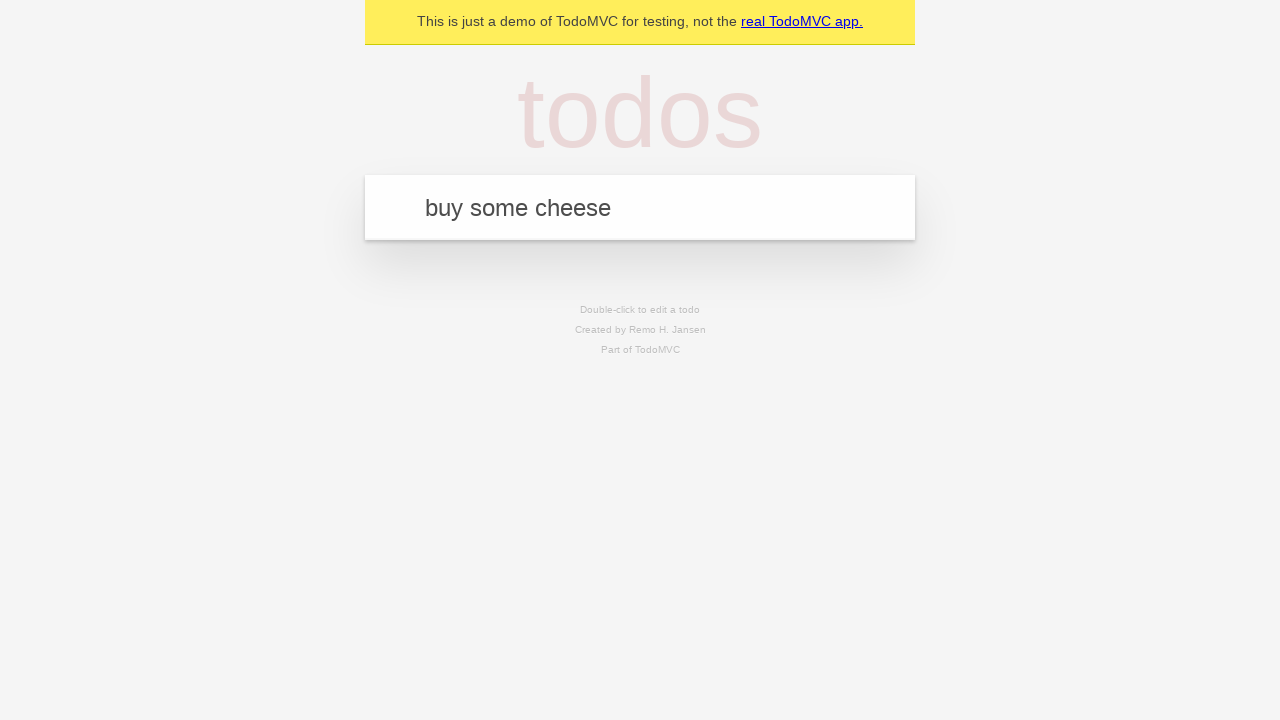

Pressed Enter to add first todo item on internal:attr=[placeholder="What needs to be done?"i]
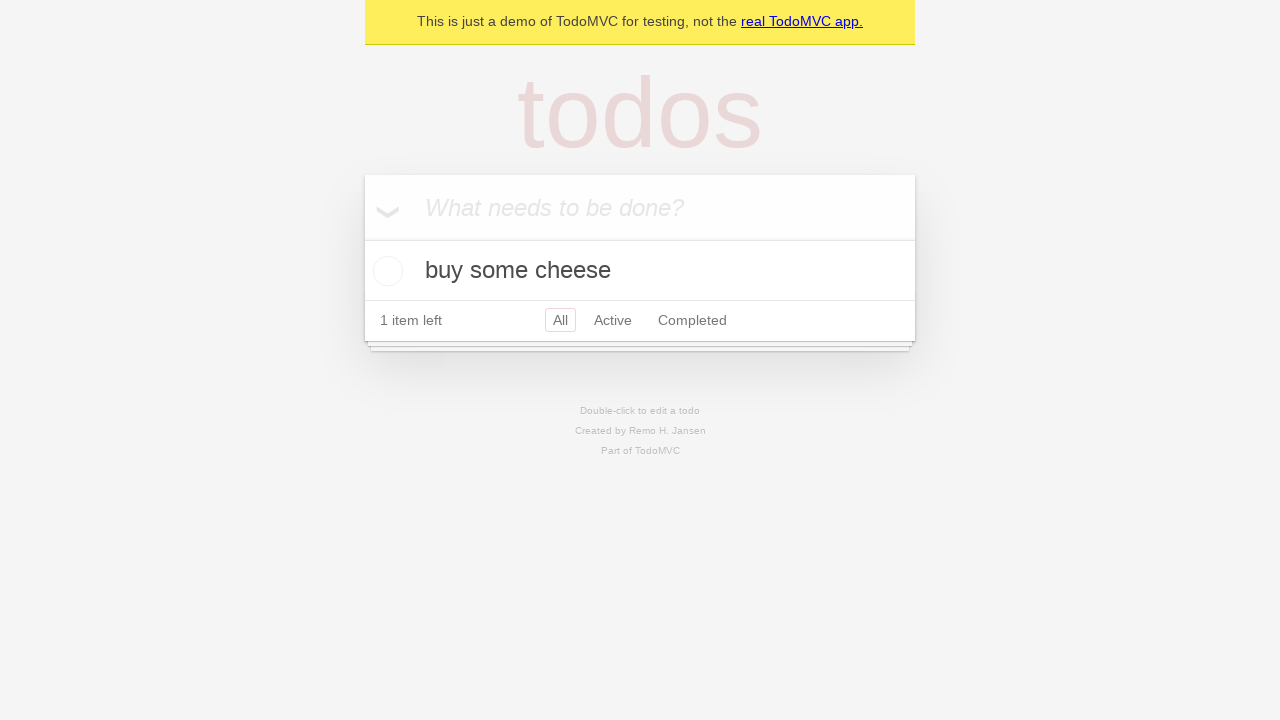

Filled input field with second todo item 'feed the cat' on internal:attr=[placeholder="What needs to be done?"i]
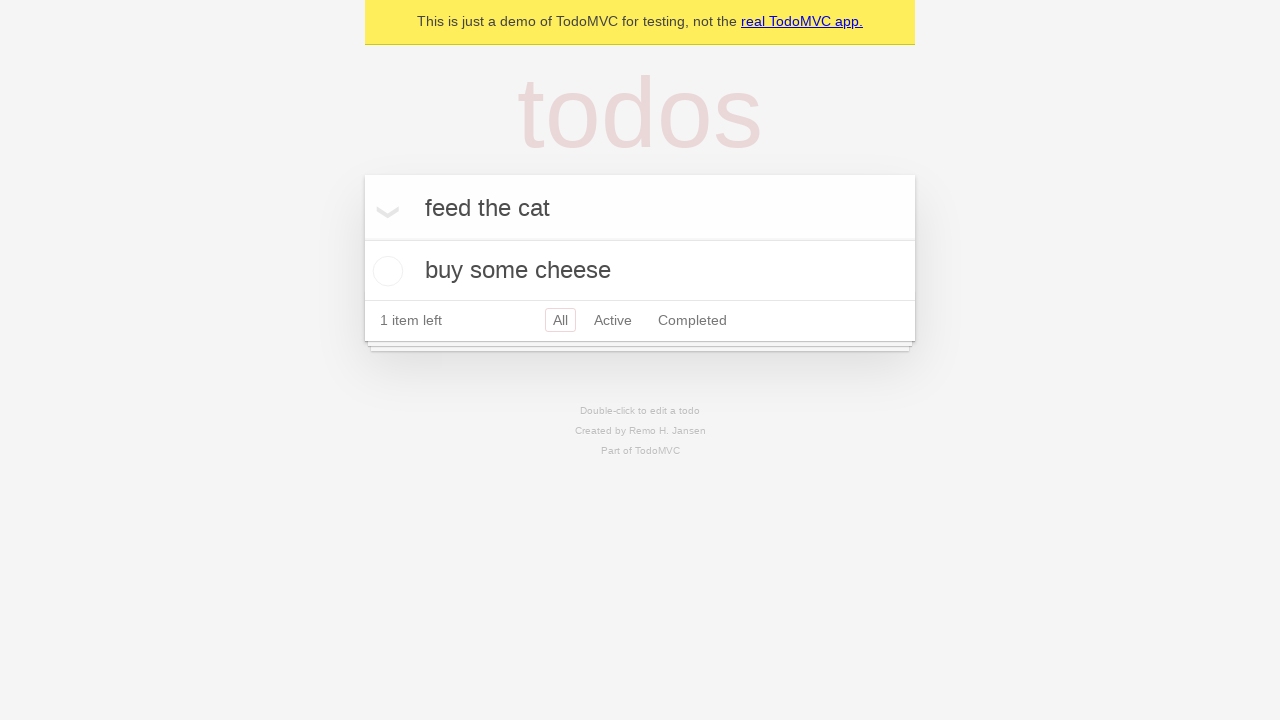

Pressed Enter to add second todo item on internal:attr=[placeholder="What needs to be done?"i]
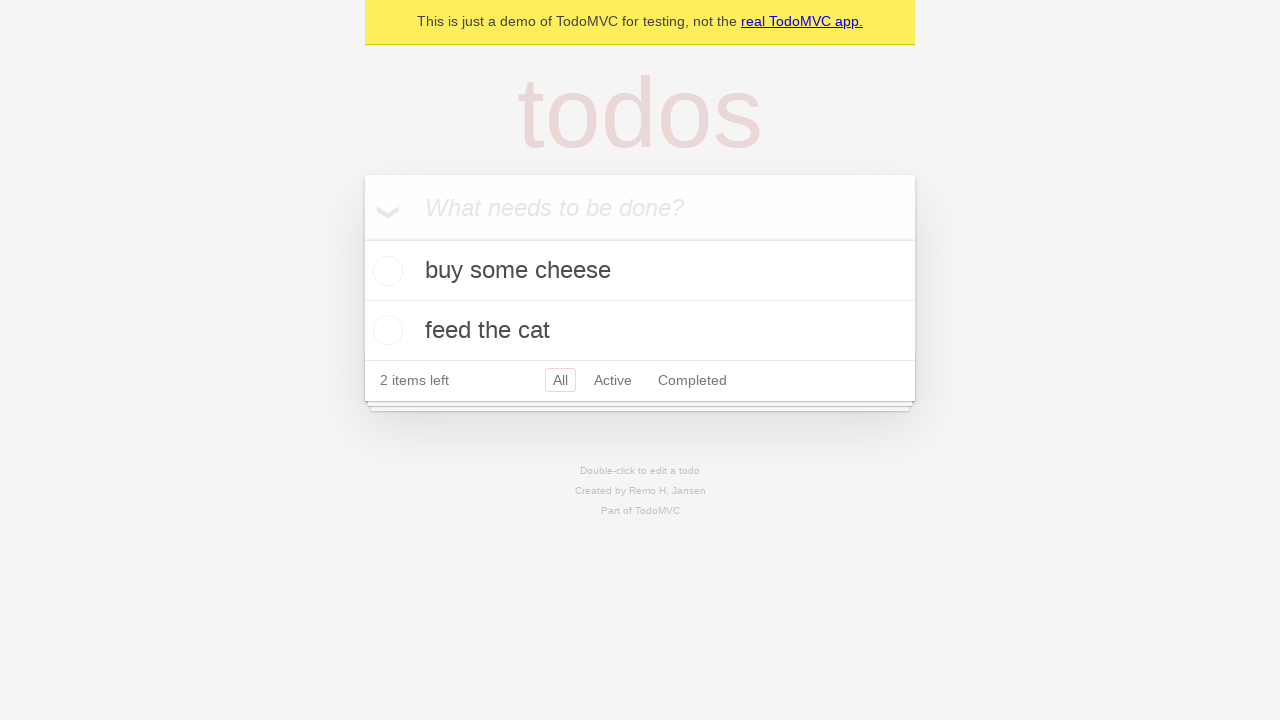

Checked the first todo item as complete at (385, 271) on internal:testid=[data-testid="todo-item"s] >> nth=0 >> internal:role=checkbox
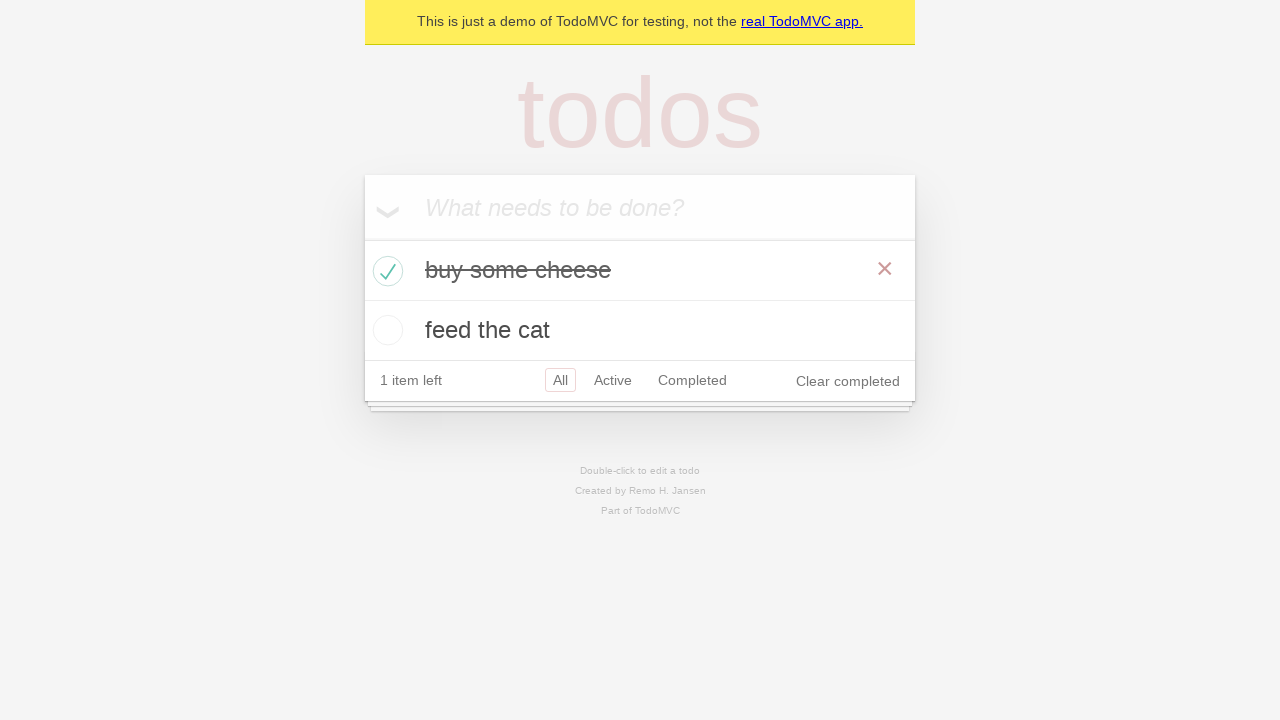

Reloaded the page to verify data persistence
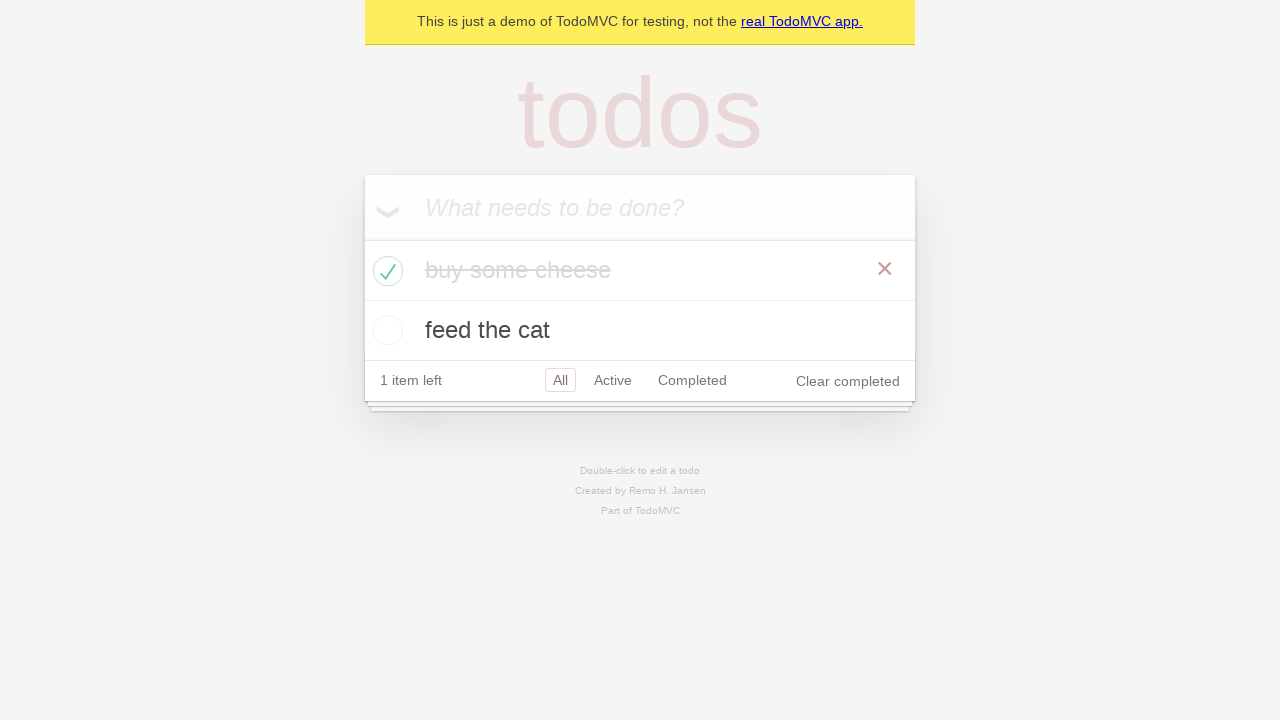

Todo items loaded after page reload, verifying persistence
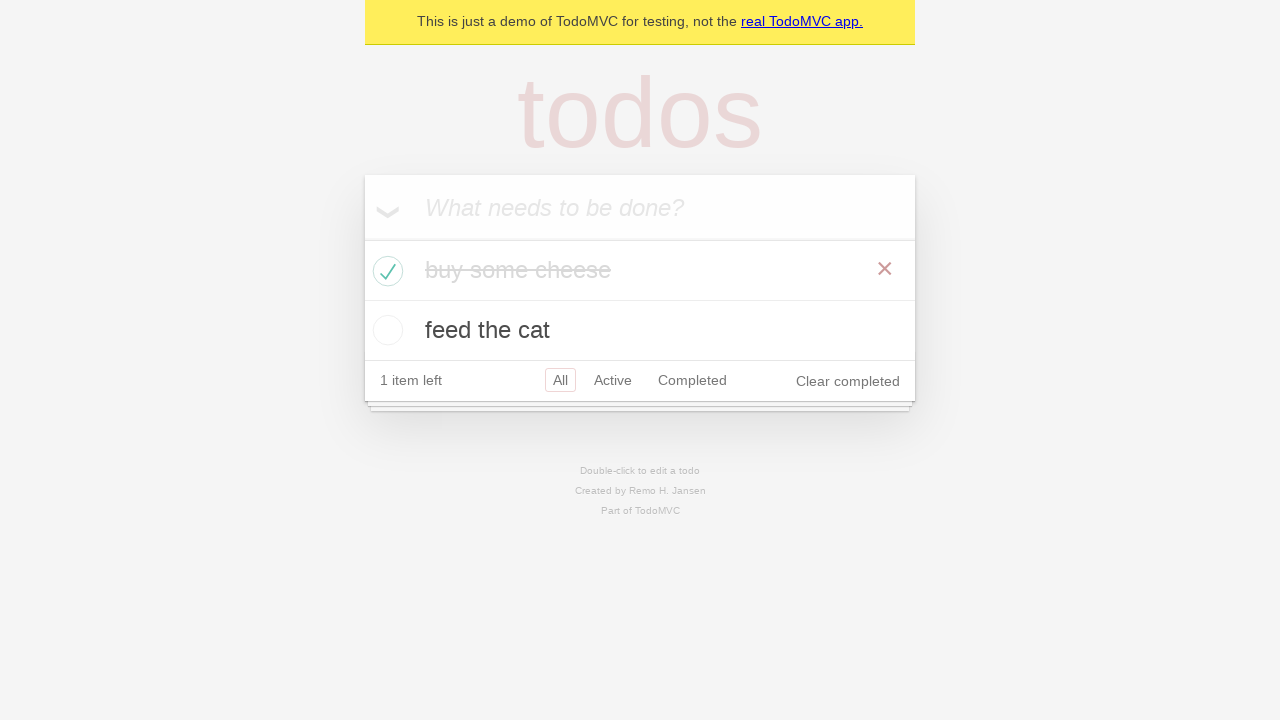

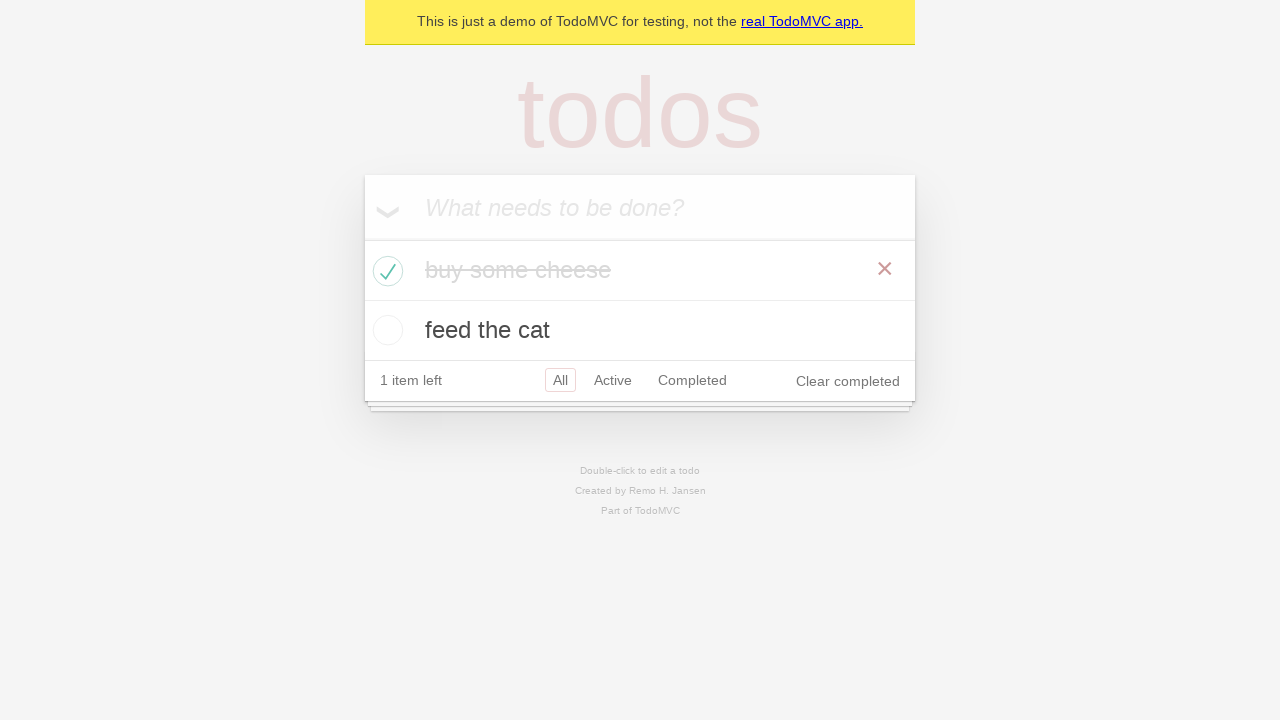